Tests the search functionality on the INALCO planning website by entering a search term "russe" and selecting the first result from the dropdown

Starting URL: https://planning.inalco.fr/public

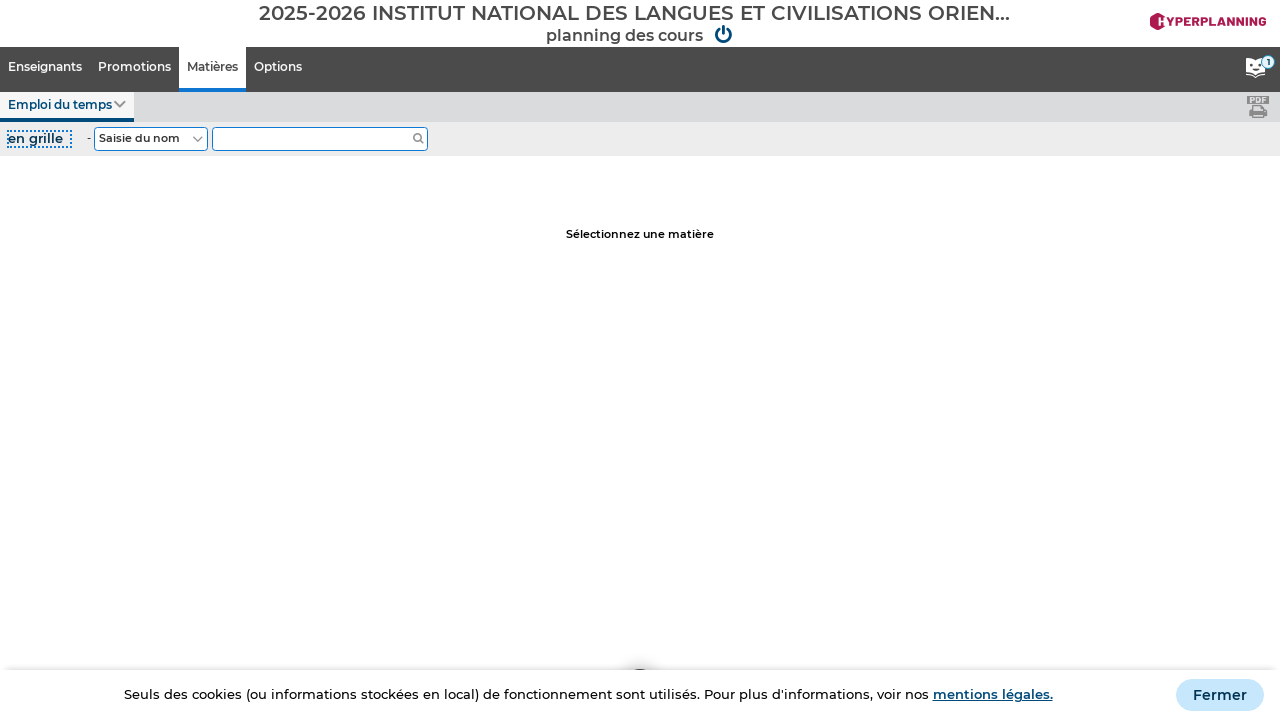

Search bar selector is present
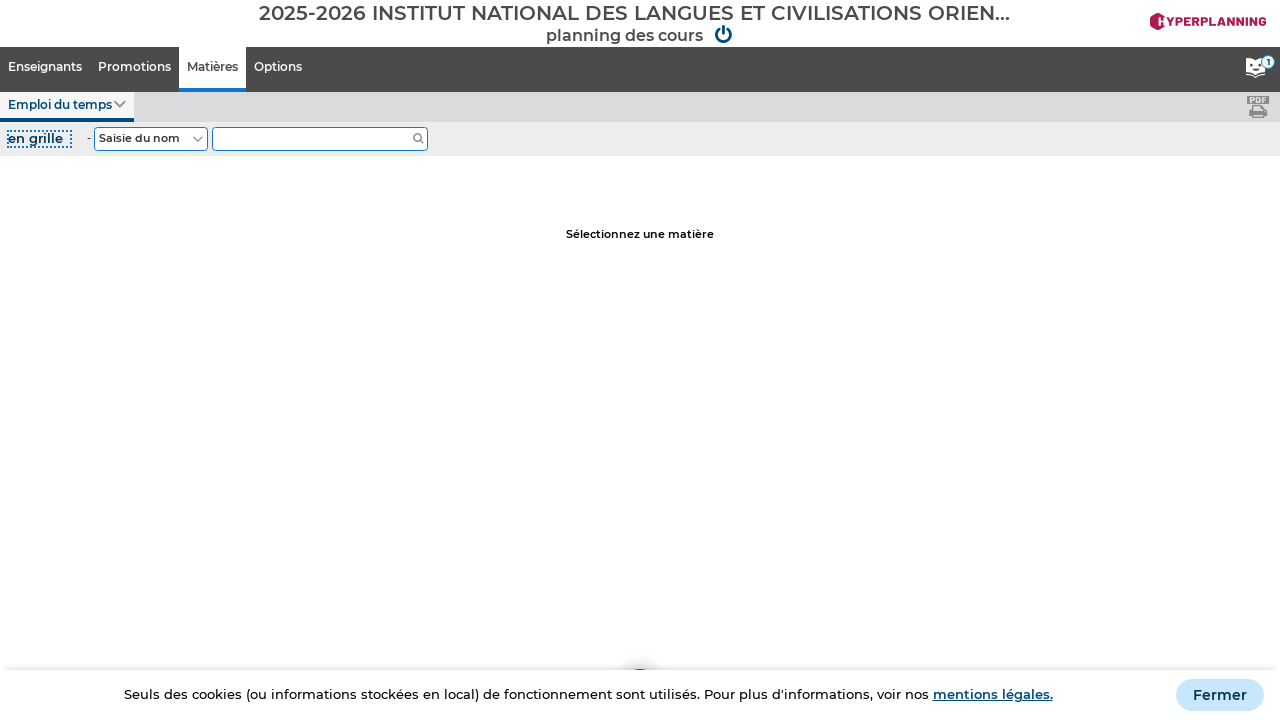

Filled search field with 'russe' on #GInterface\.Instances\[1\]\.Instances\[1\]\.bouton_Edit
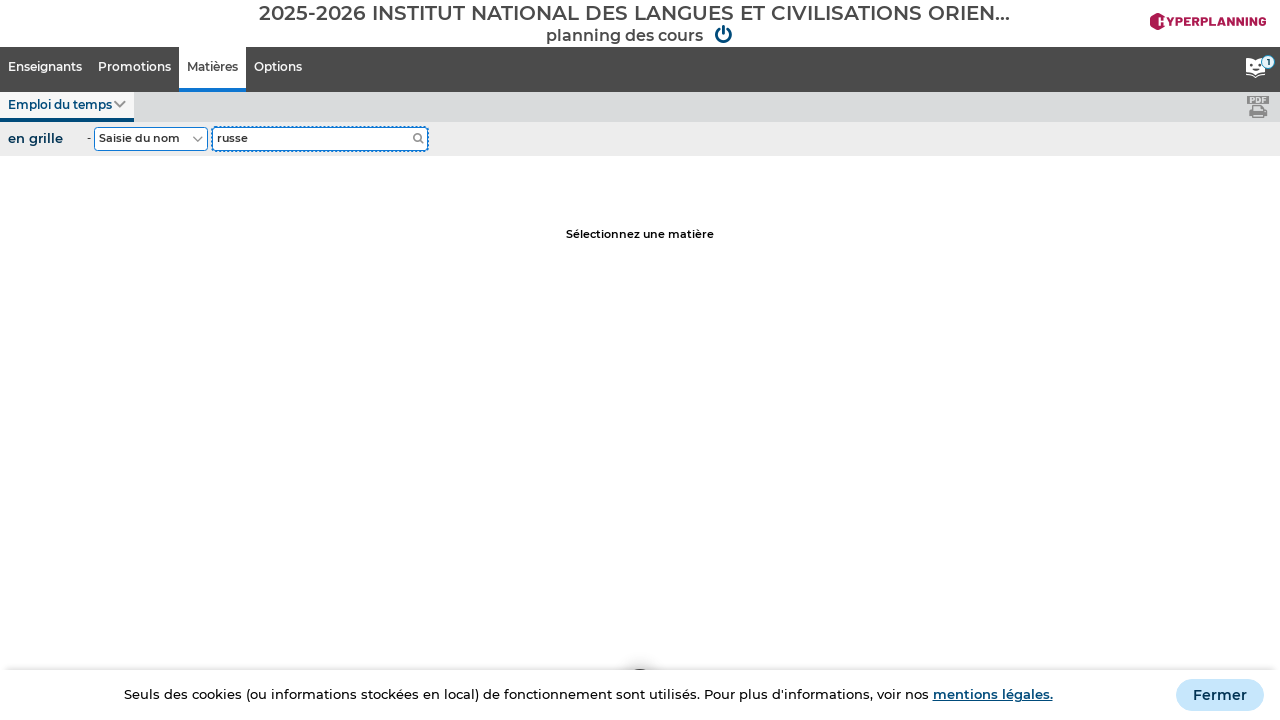

First search result dropdown item is present
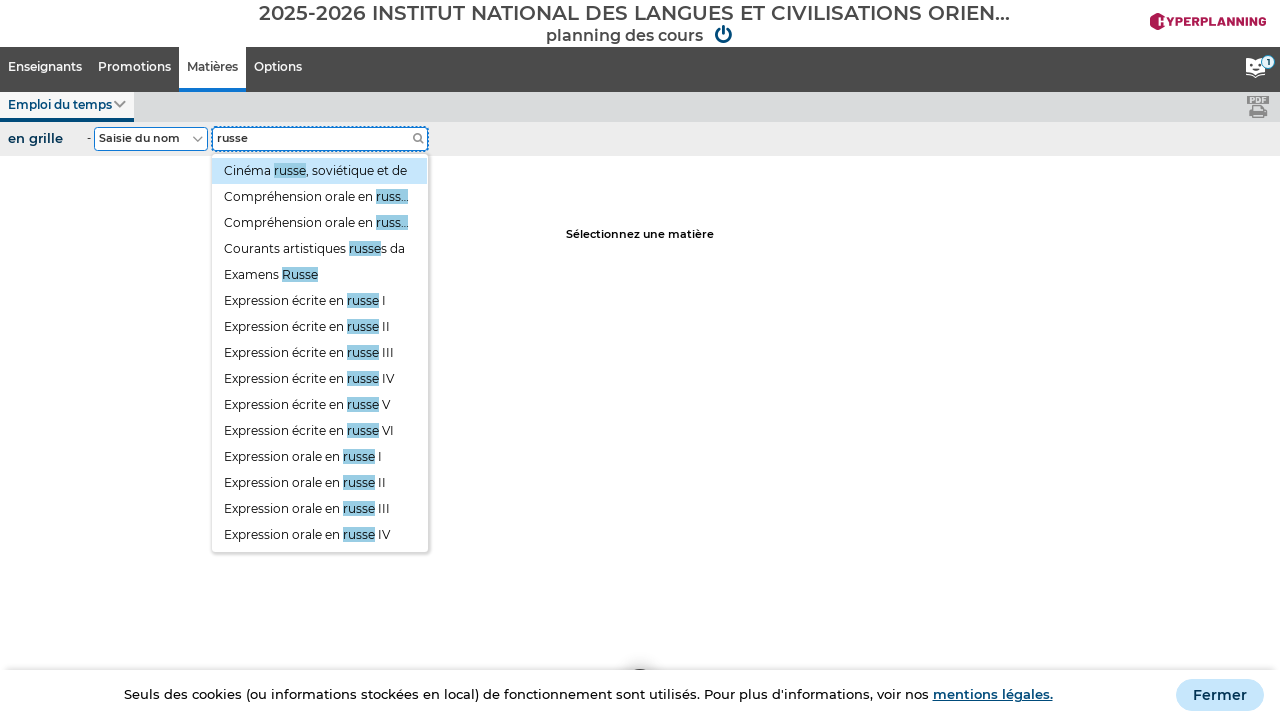

Pressed Enter to select first search result on #GInterface\.Instances\[1\]\.Instances\[1\]_0
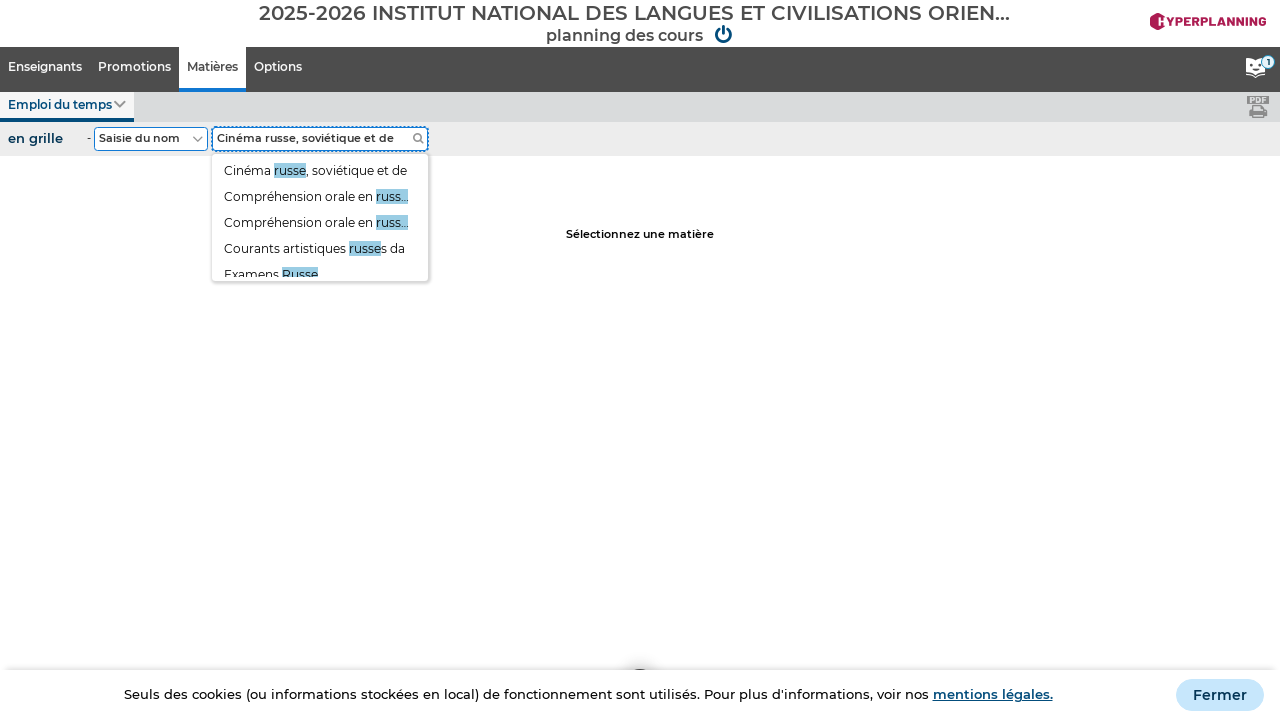

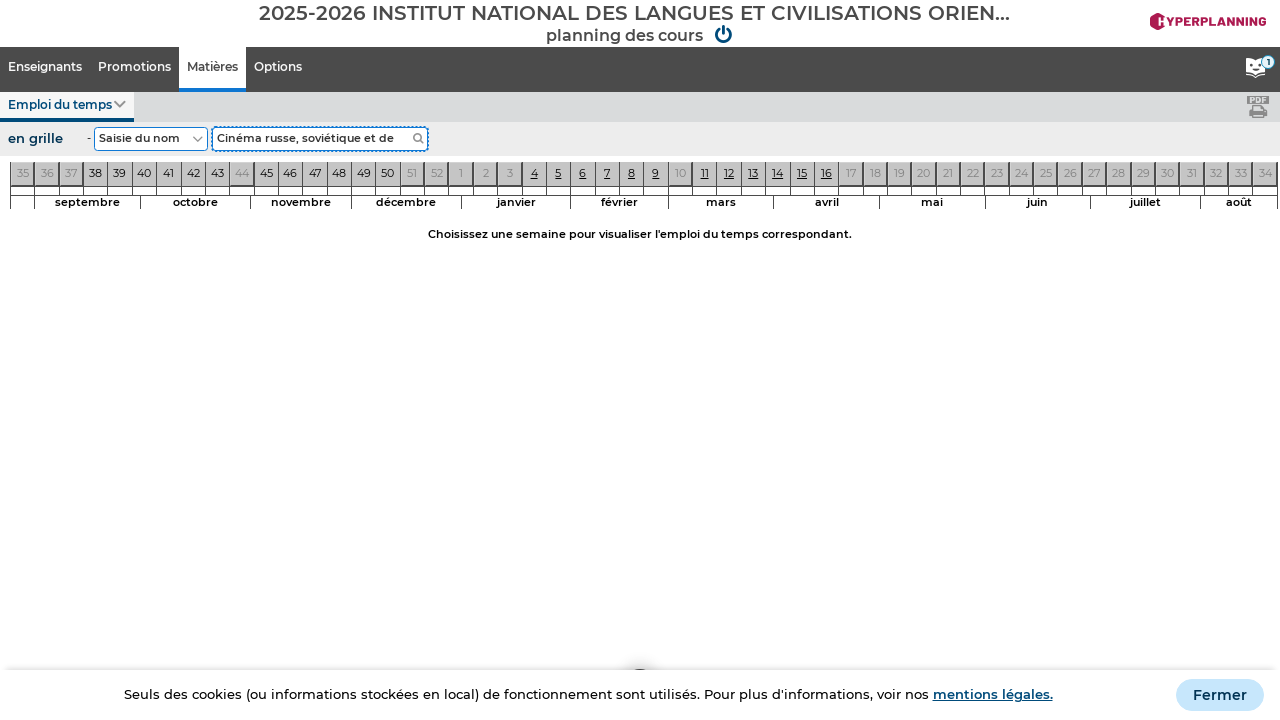